Tests a data types form by filling in all fields (first name, last name, address, email, phone, city, country, job position, company), submitting the form, and verifying field validation colors.

Starting URL: https://bonigarcia.dev/selenium-webdriver-java/data-types.html

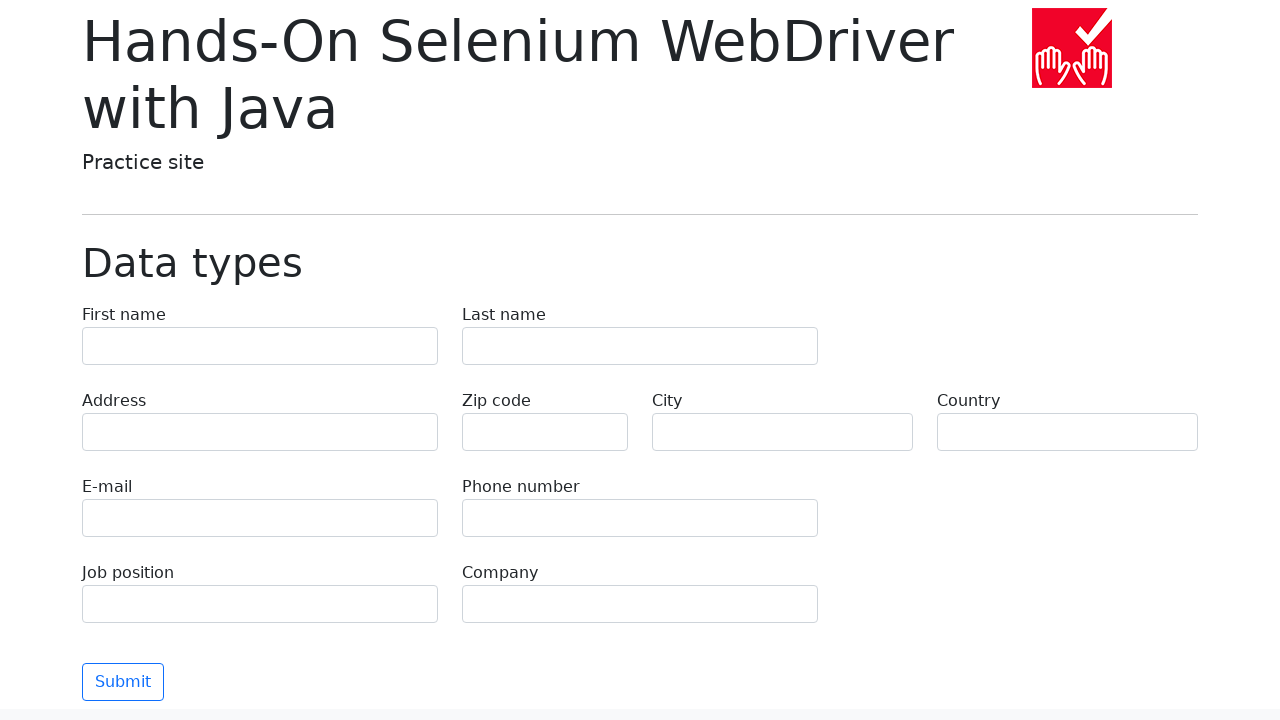

Filled first name field with 'Michael' on input[name='first-name']
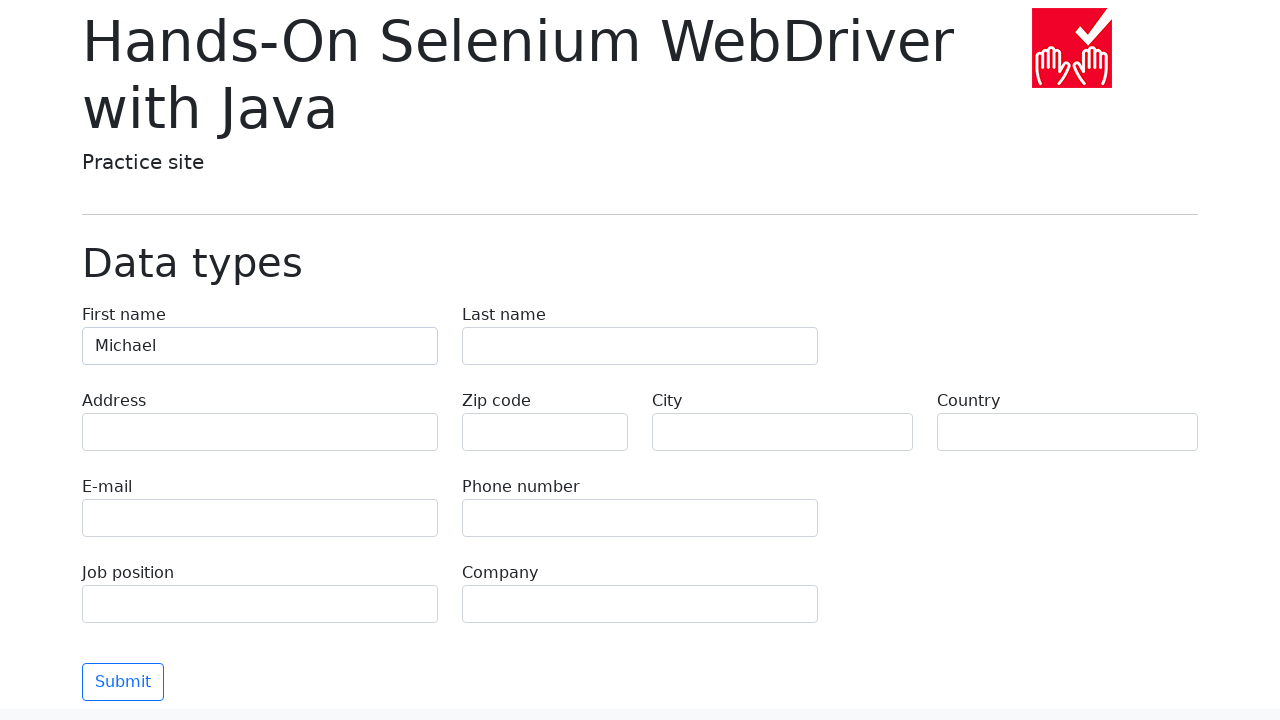

Filled last name field with 'Johnson' on input[name='last-name']
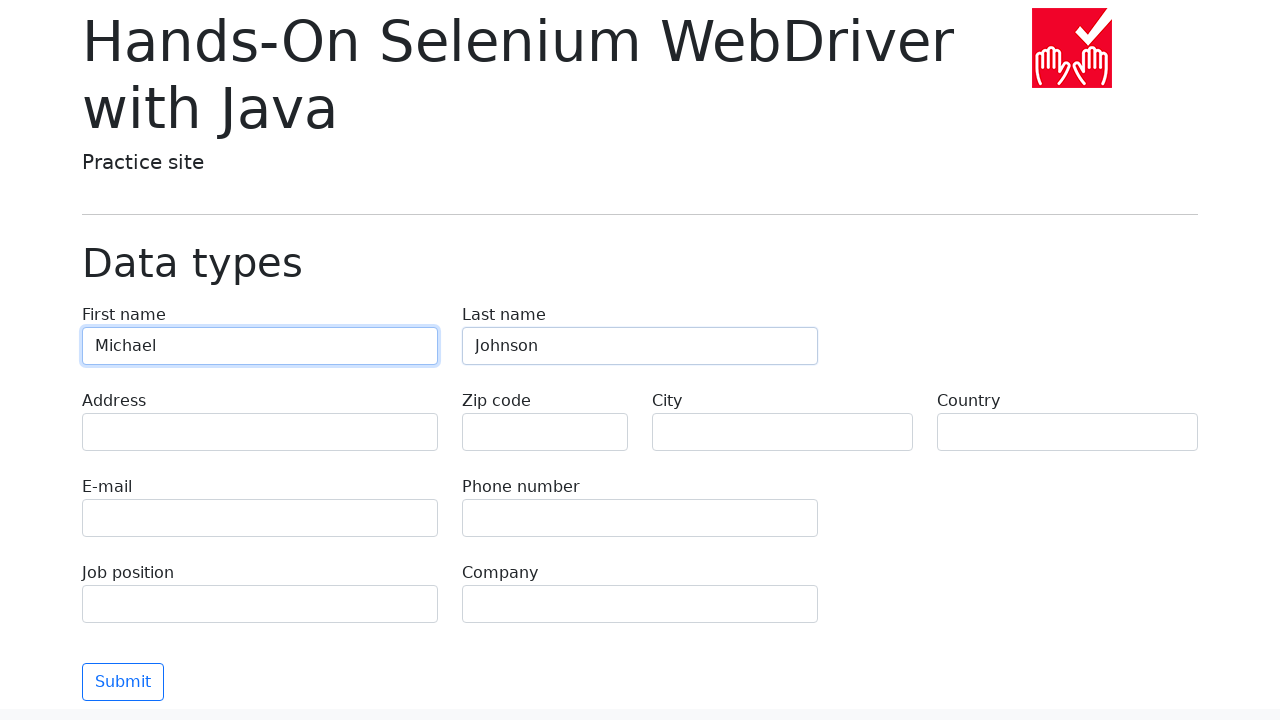

Filled address field with '742 Evergreen Terrace' on input[name='address']
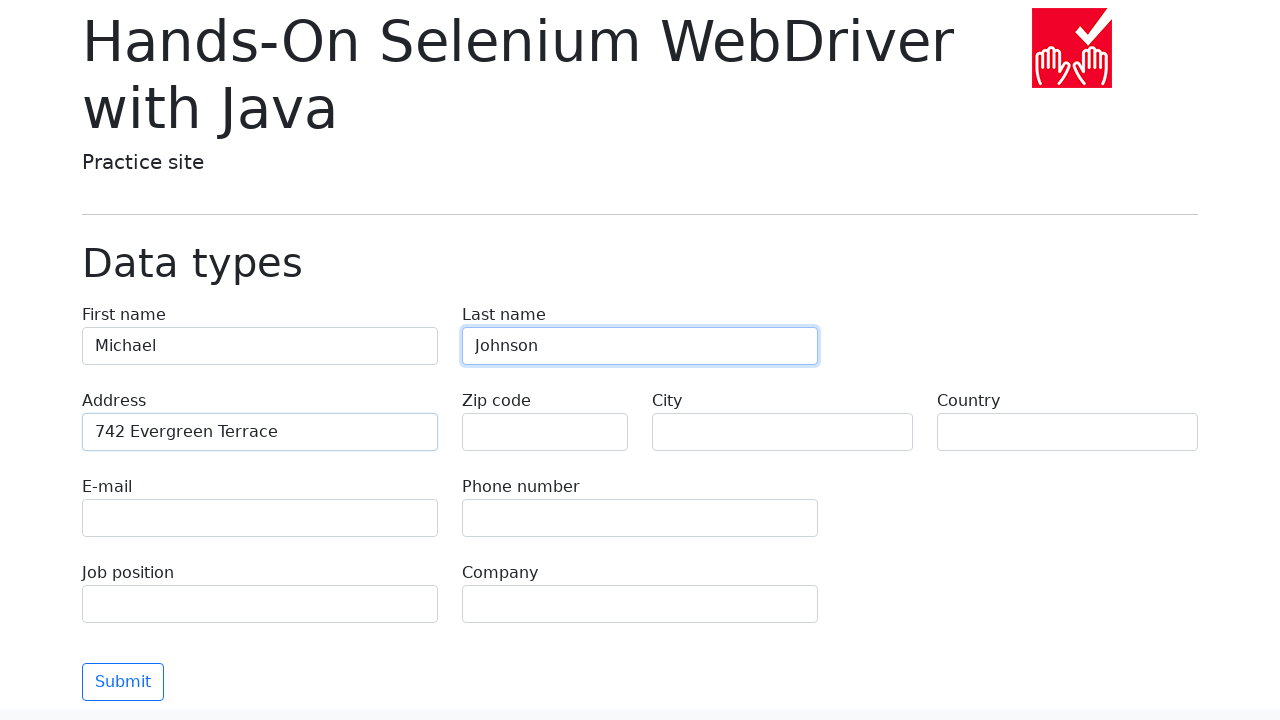

Filled email field with 'michael.johnson@example.com' on input[name='e-mail']
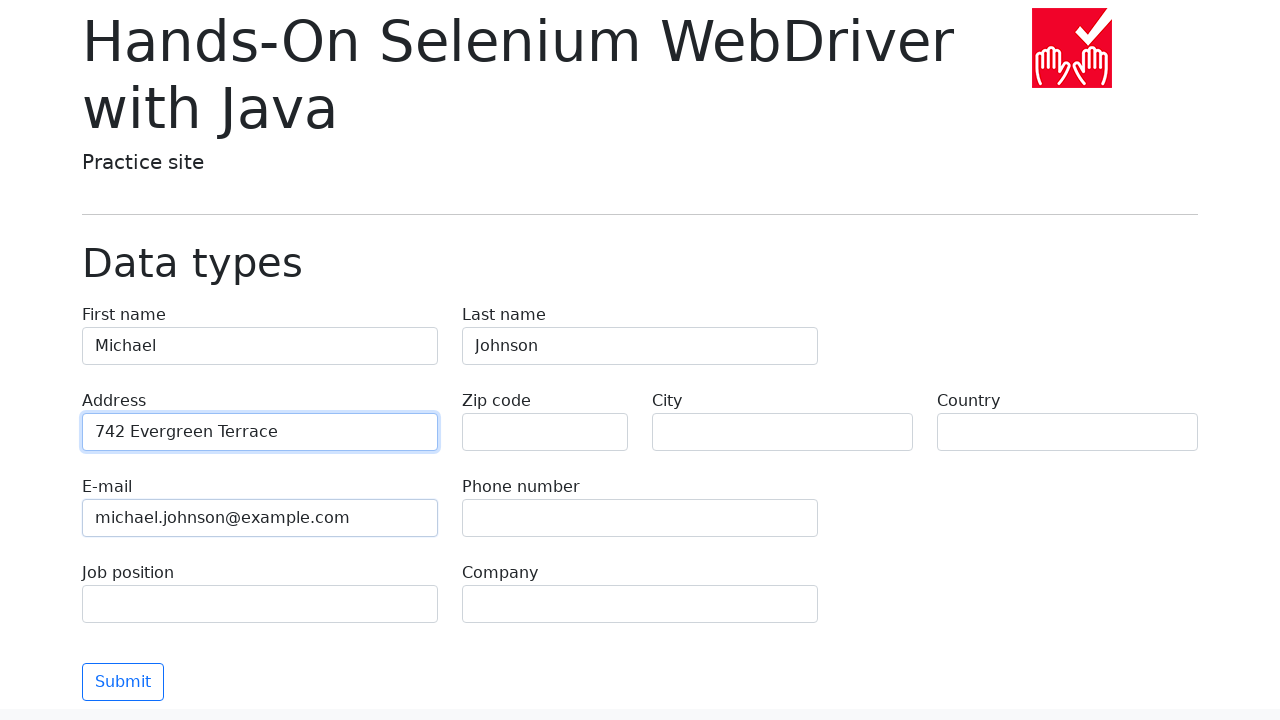

Filled phone field with '5551234567' on input[name='phone']
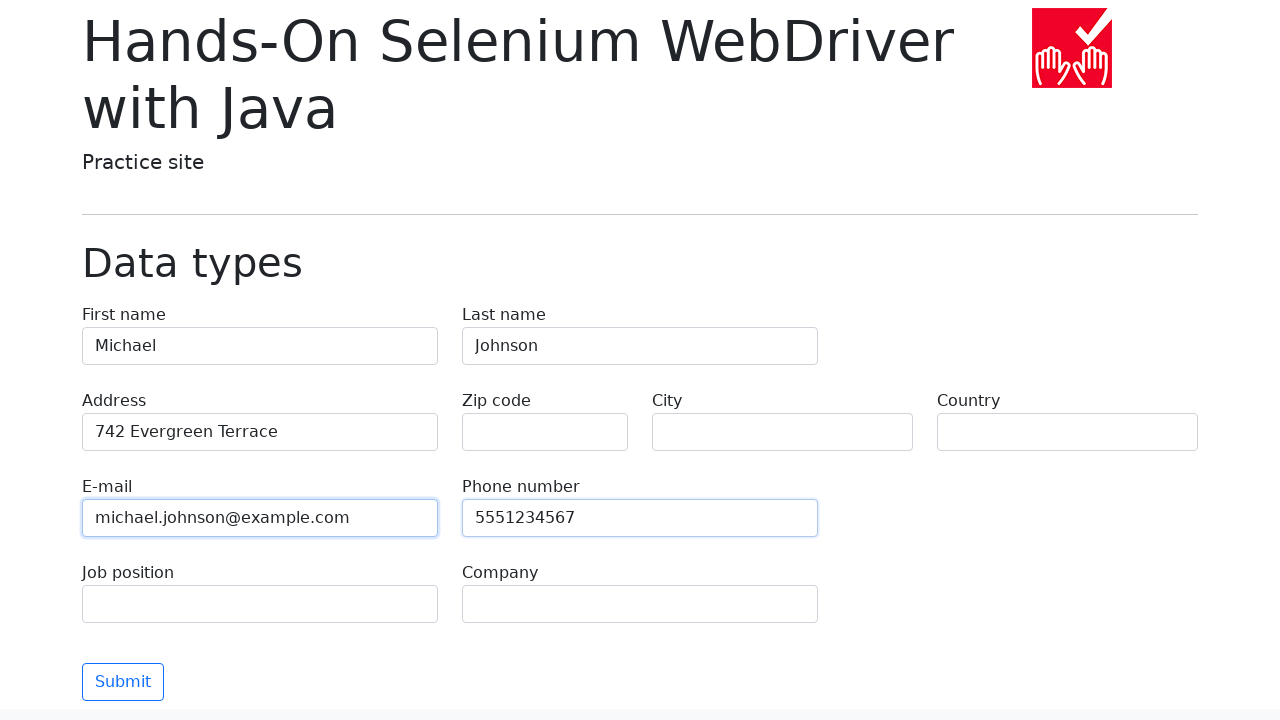

Filled city field with 'Springfield' on input[name='city']
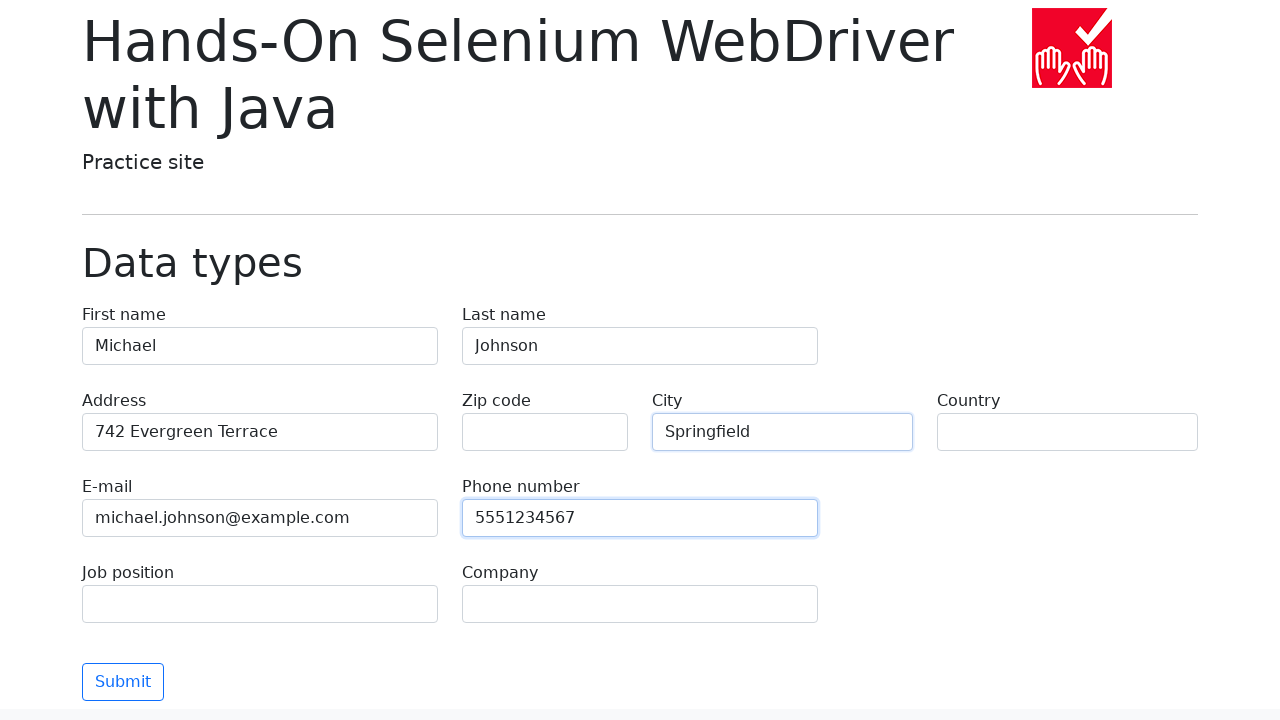

Filled country field with 'United States' on input[name='country']
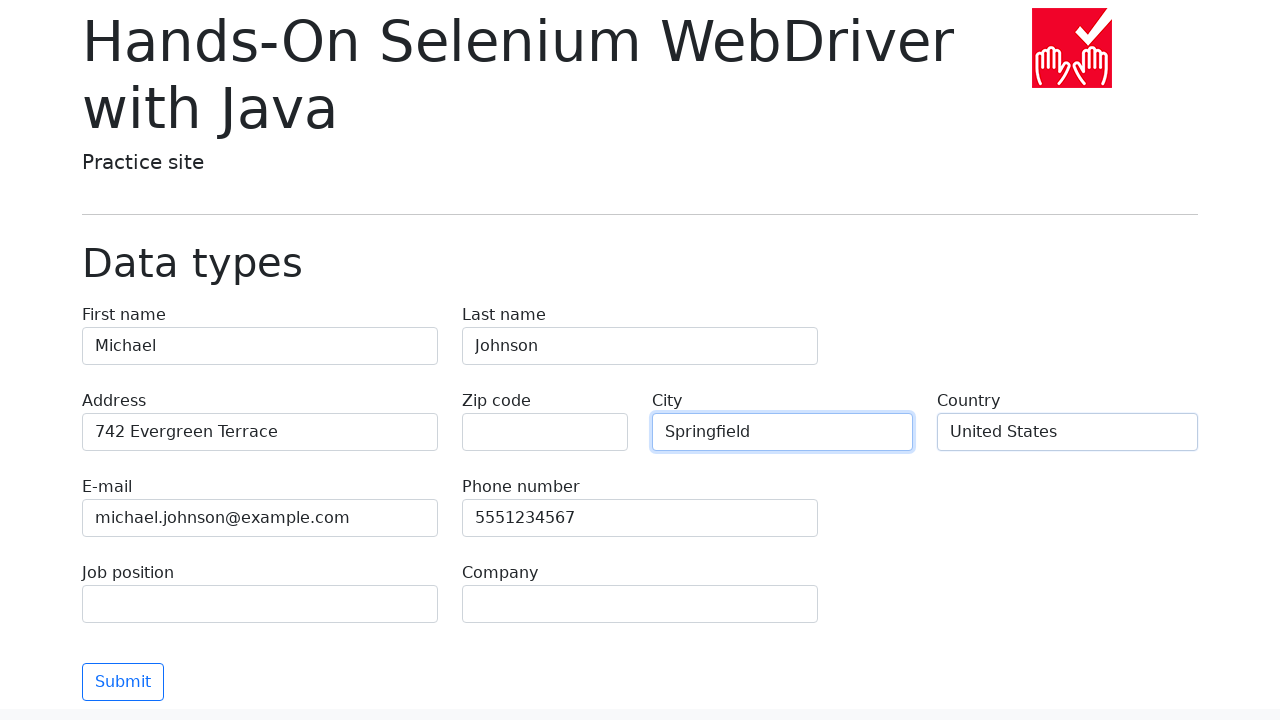

Filled job position field with 'Software Engineer' on input[name='job-position']
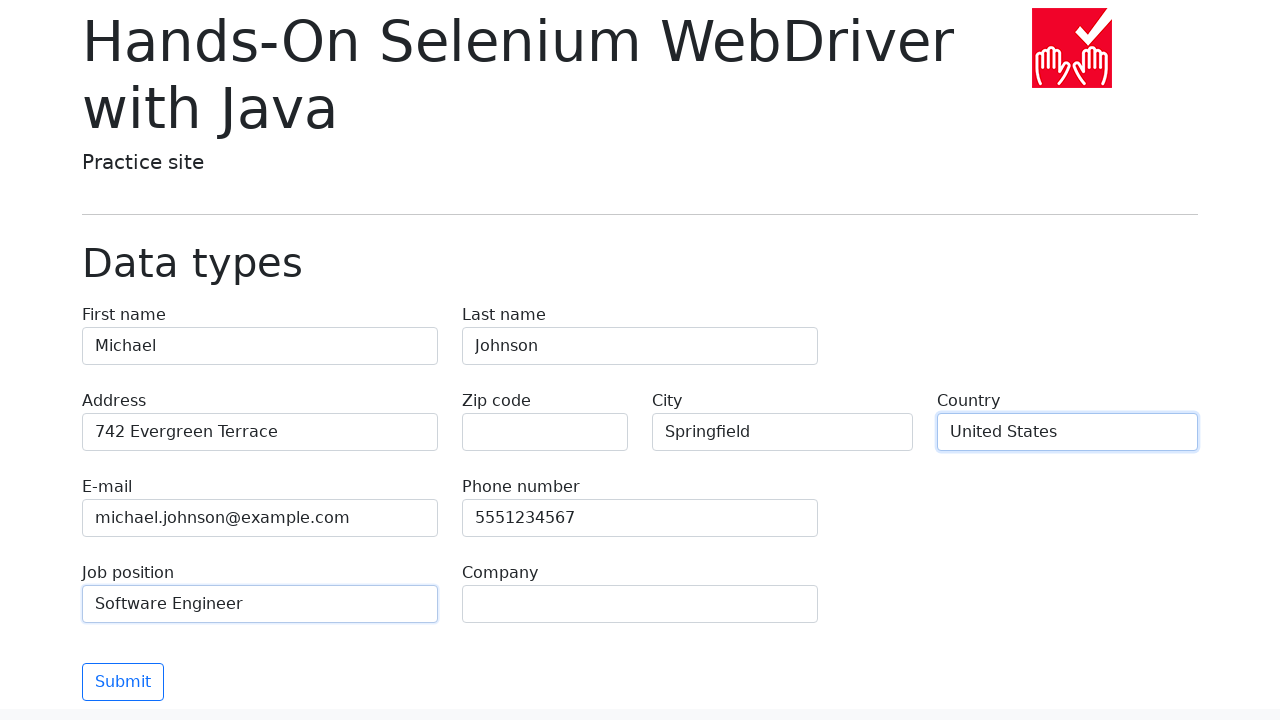

Filled company field with 'Tech Solutions Inc' on input[name='company']
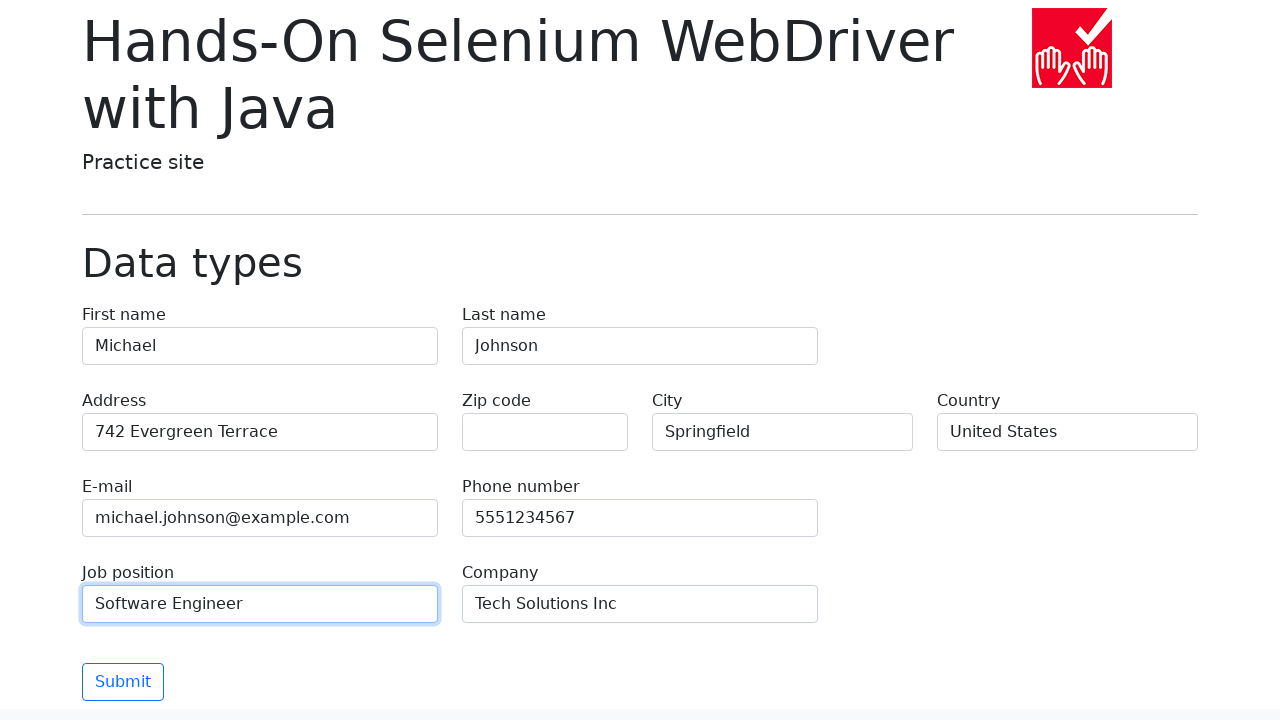

Clicked submit button to submit the form at (123, 682) on button[type='submit']
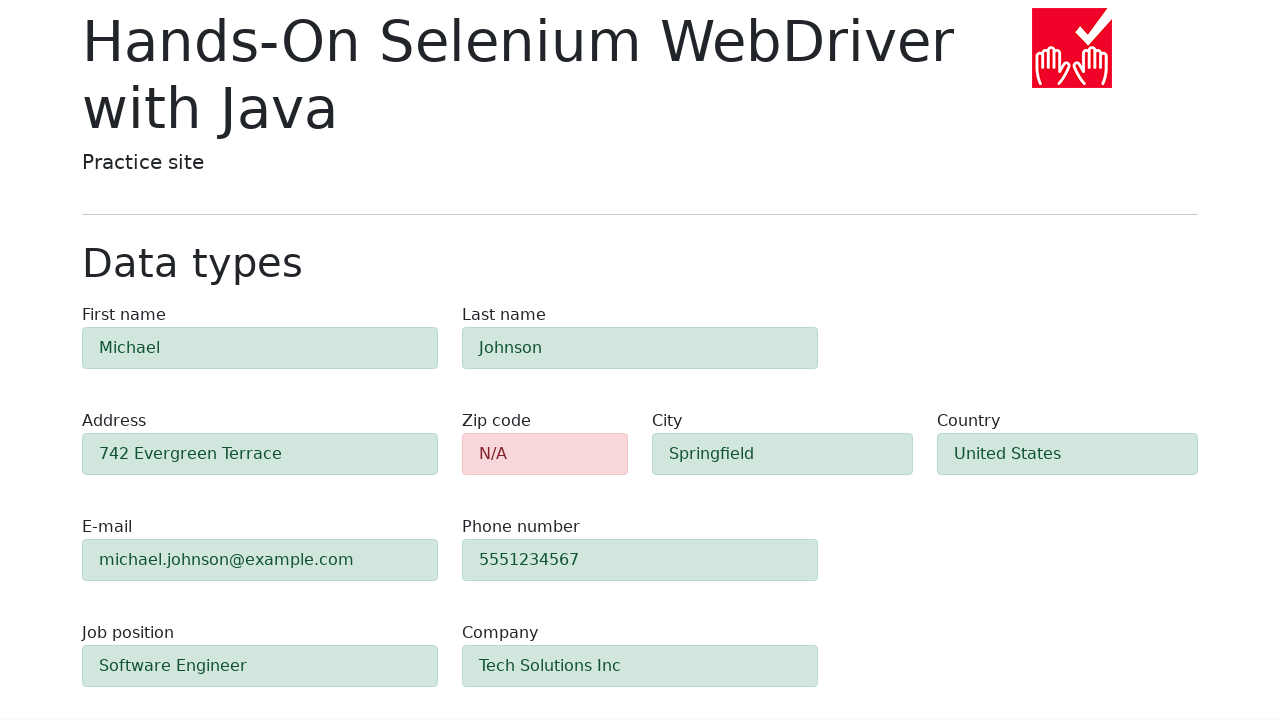

Form validation completed and first name field is displayed
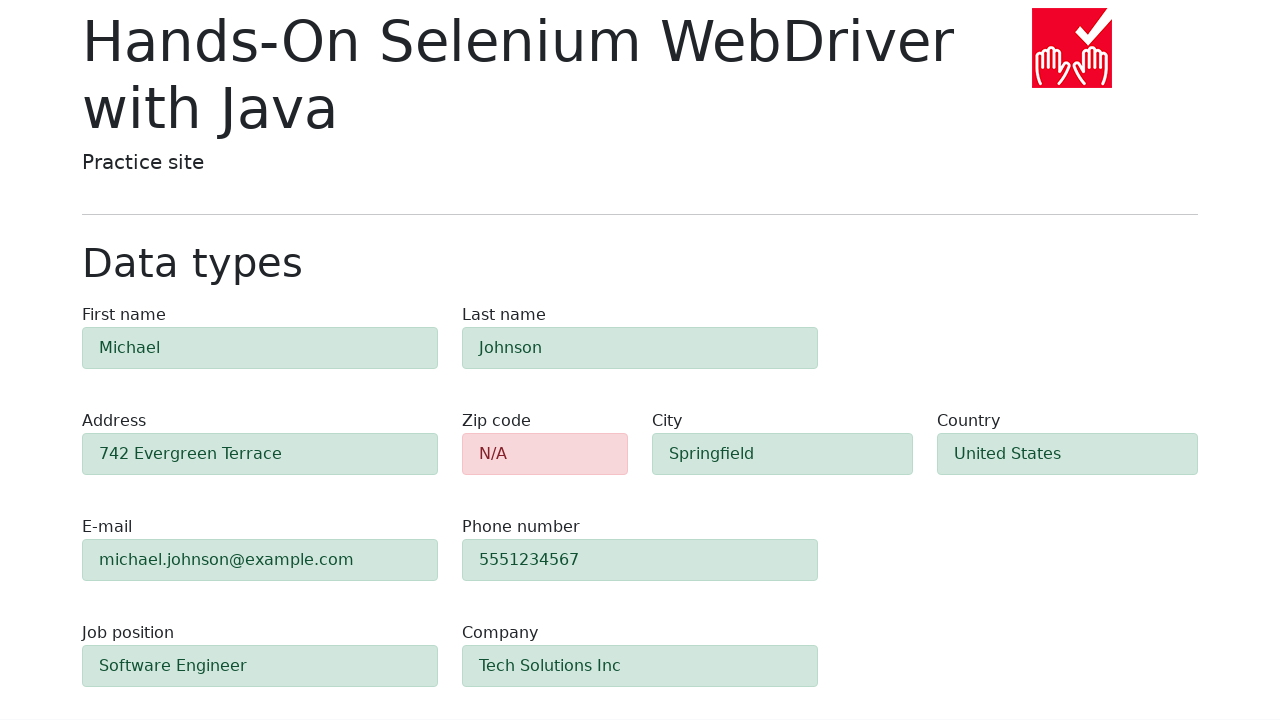

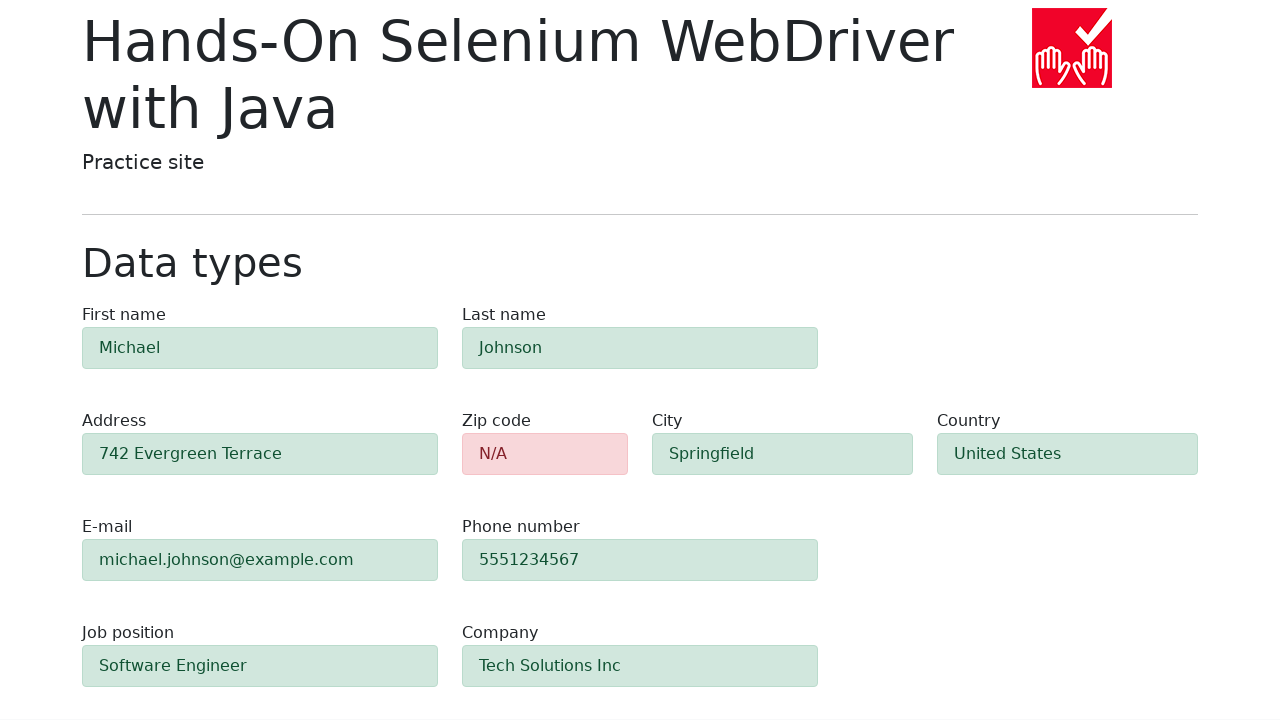